Tests an e-commerce grocery shopping flow by adding specific items (Cucumber, Brocolli, Beetroot) to cart, proceeding to checkout, and applying a promo code

Starting URL: https://rahulshettyacademy.com/seleniumPractise/

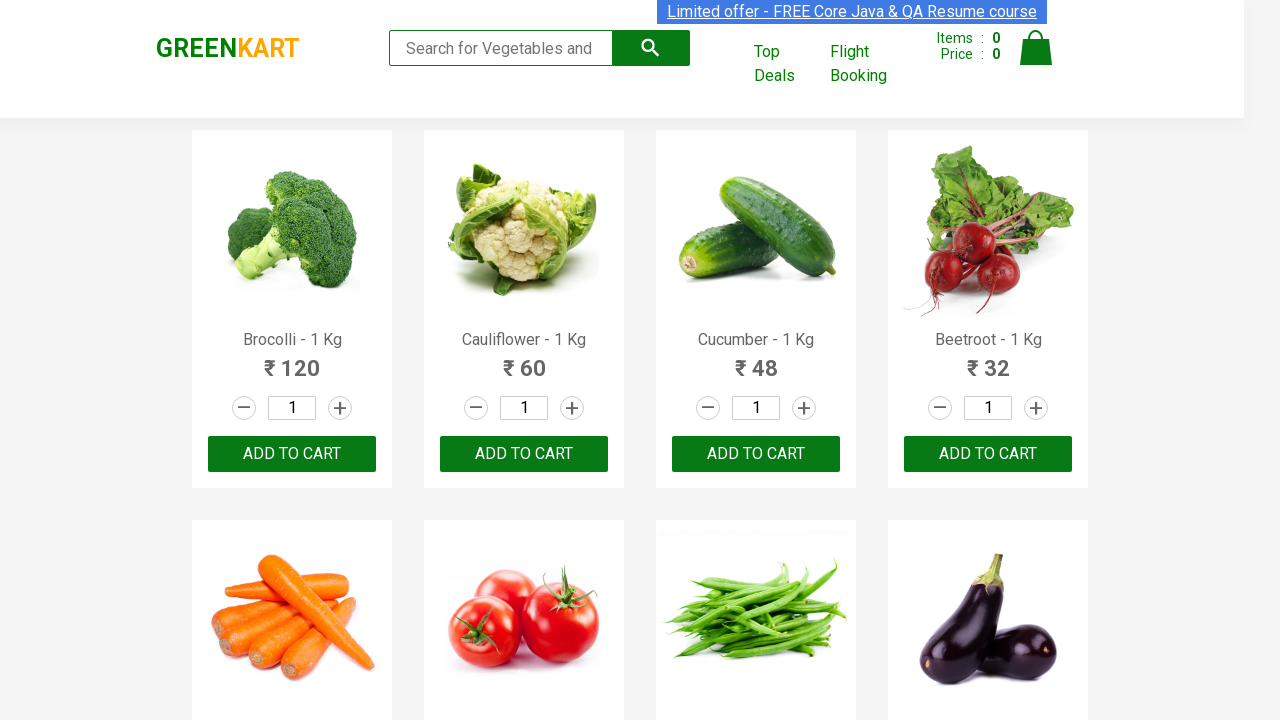

Waited for product names to load on the page
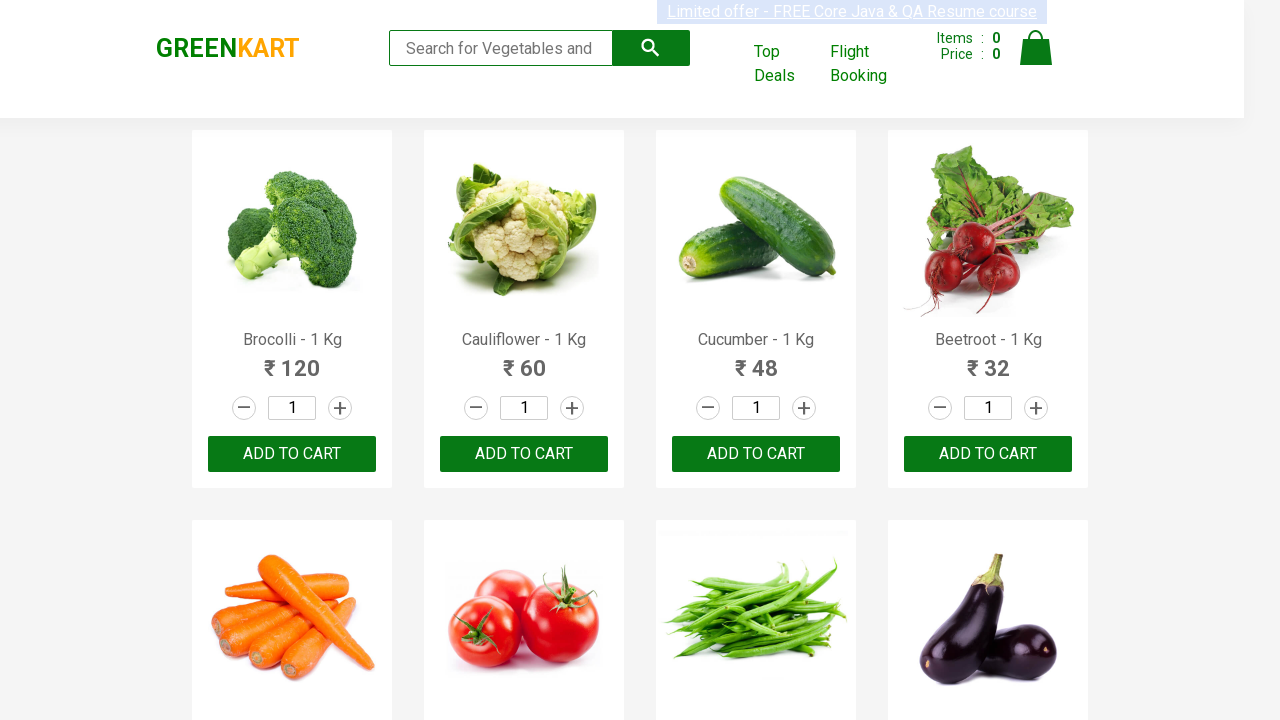

Retrieved all product name elements from the page
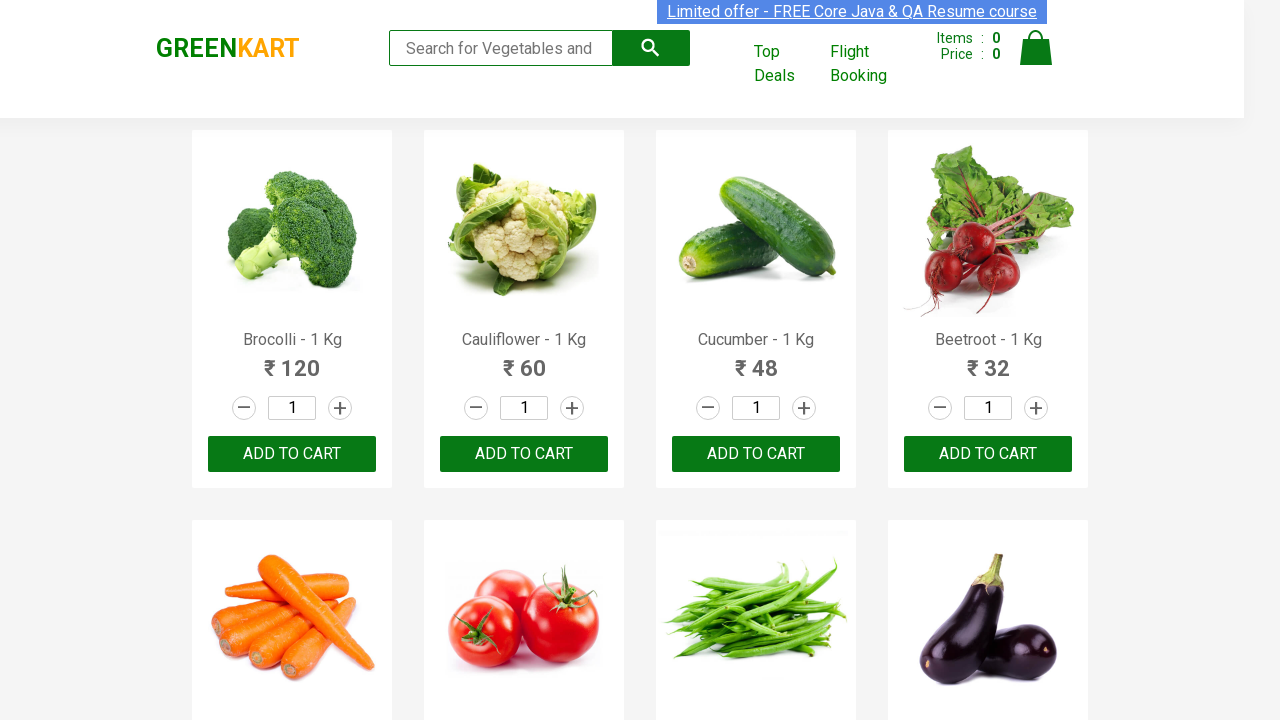

Retrieved all add to cart buttons from the page
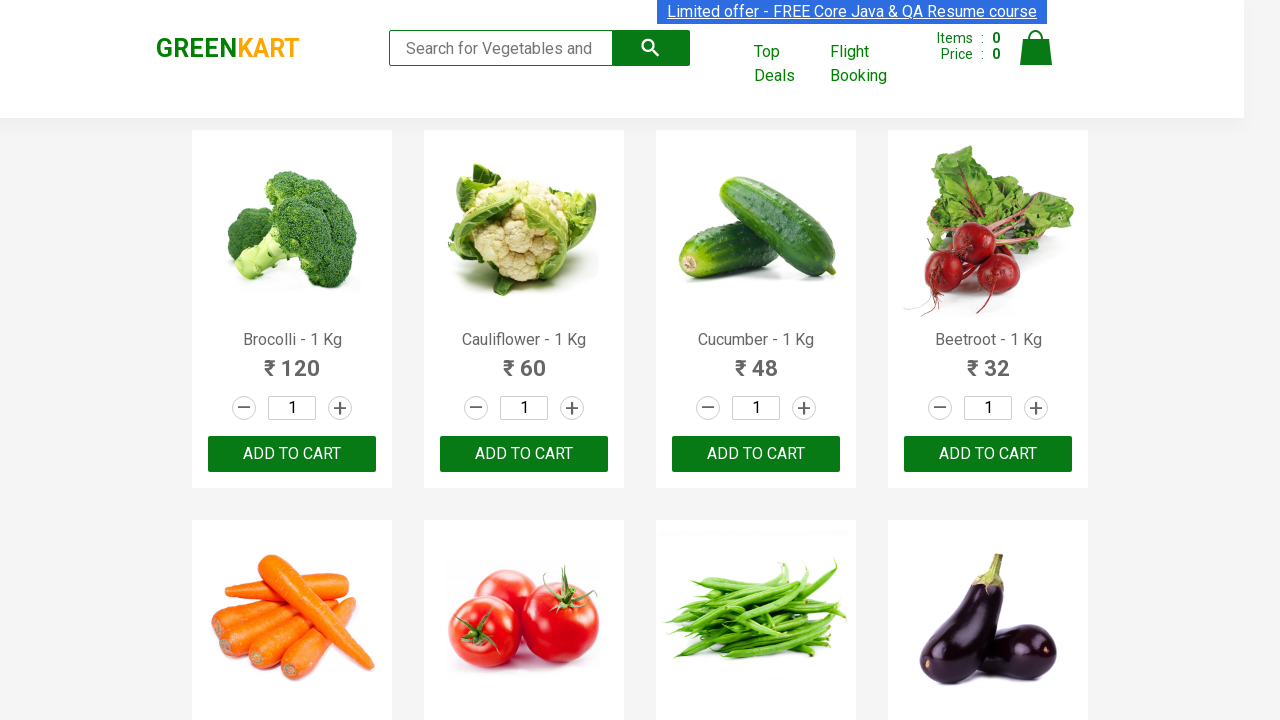

Added Brocolli to cart at (292, 454) on xpath=//div[@class='product-action']/button >> nth=0
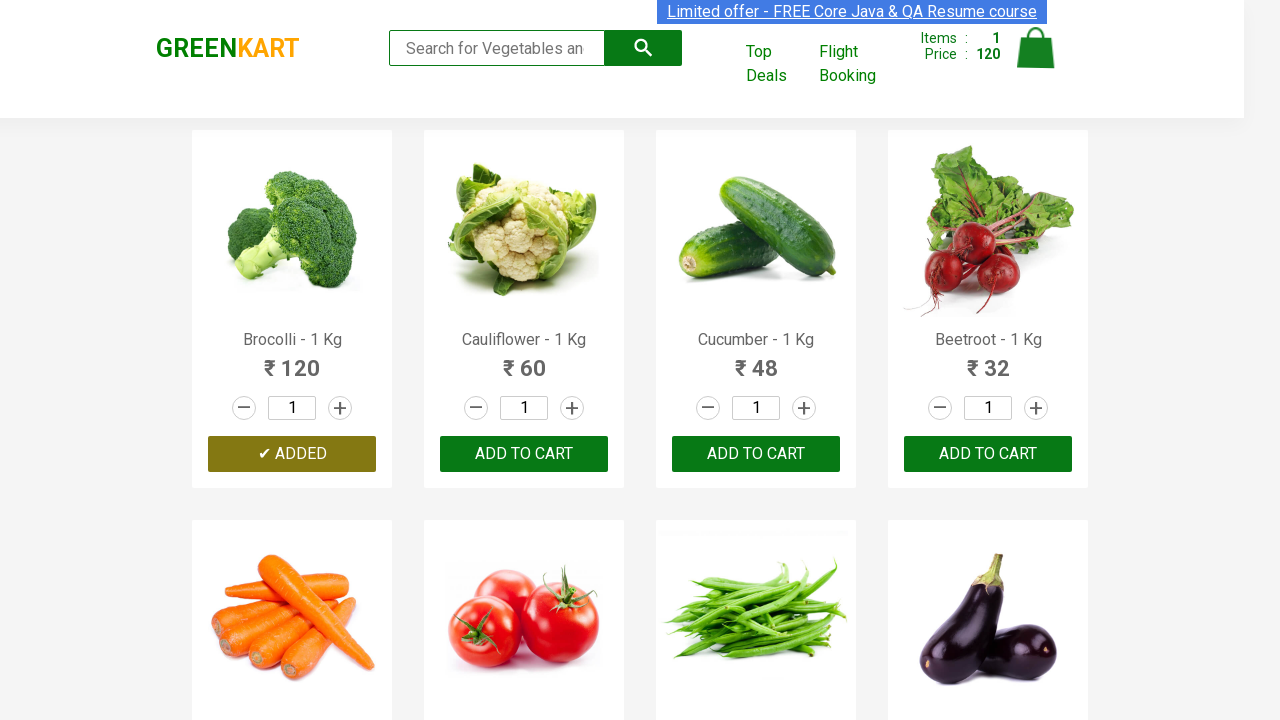

Added Cucumber to cart at (756, 454) on xpath=//div[@class='product-action']/button >> nth=2
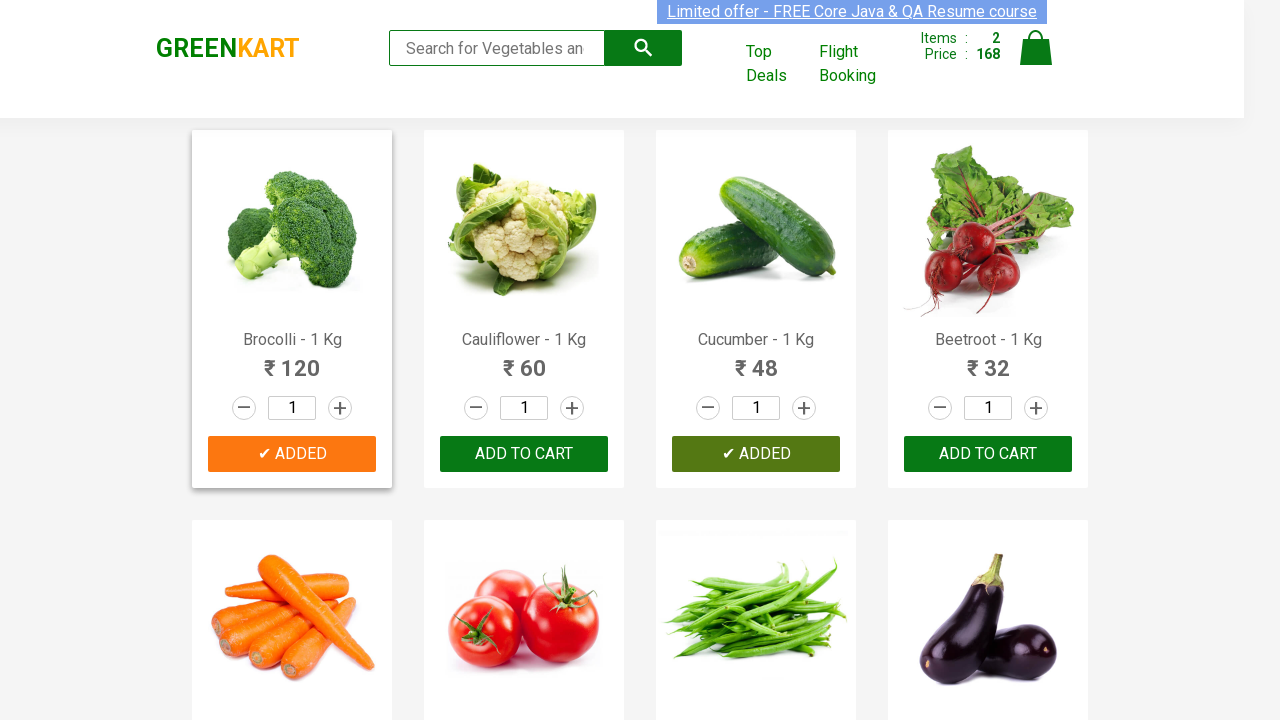

Added Beetroot to cart at (988, 454) on xpath=//div[@class='product-action']/button >> nth=3
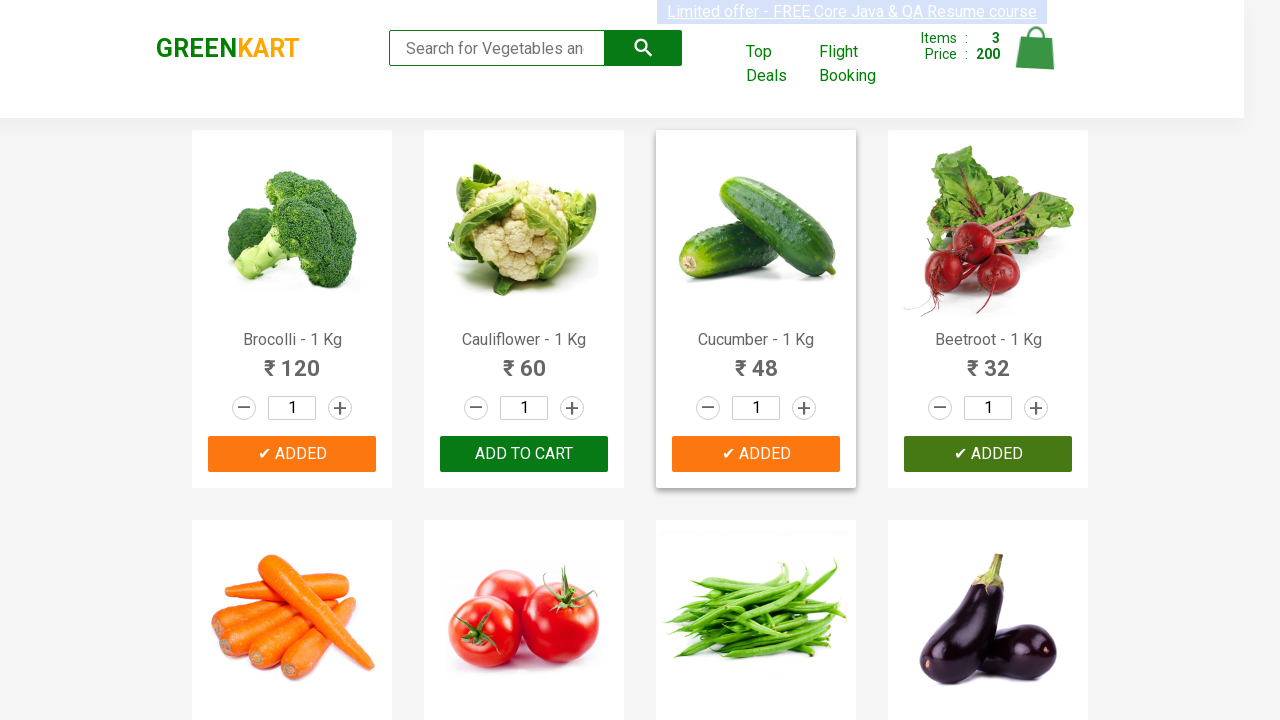

Clicked on cart icon to view cart at (1036, 48) on img[alt='Cart']
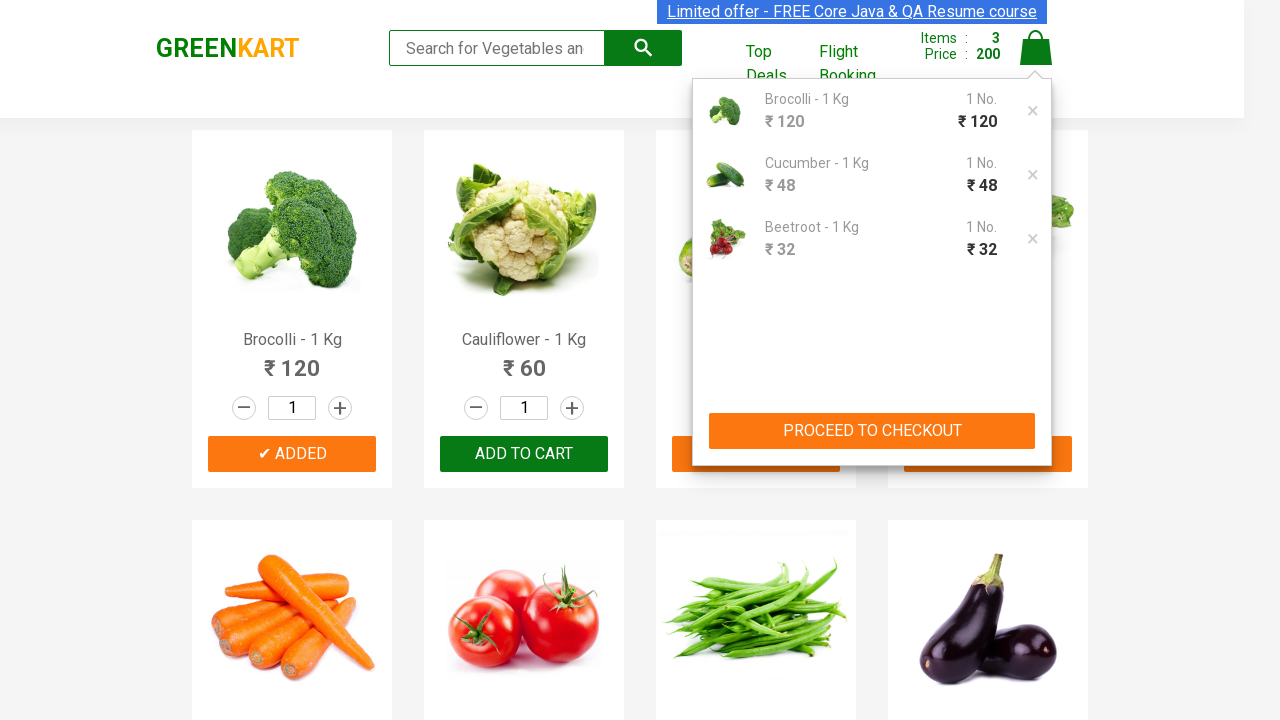

Clicked 'PROCEED TO CHECKOUT' button at (872, 431) on xpath=//button[contains(text(),'PROCEED TO CHECKOUT')]
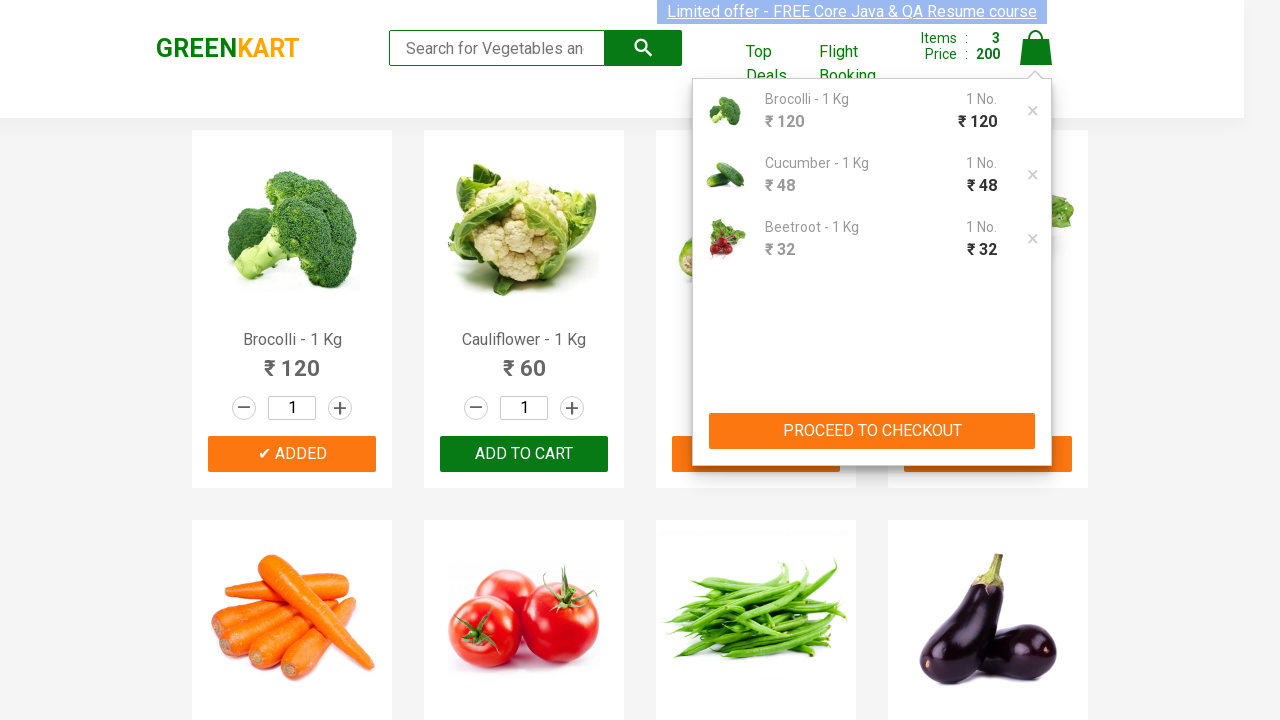

Waited for promo code input field to become visible
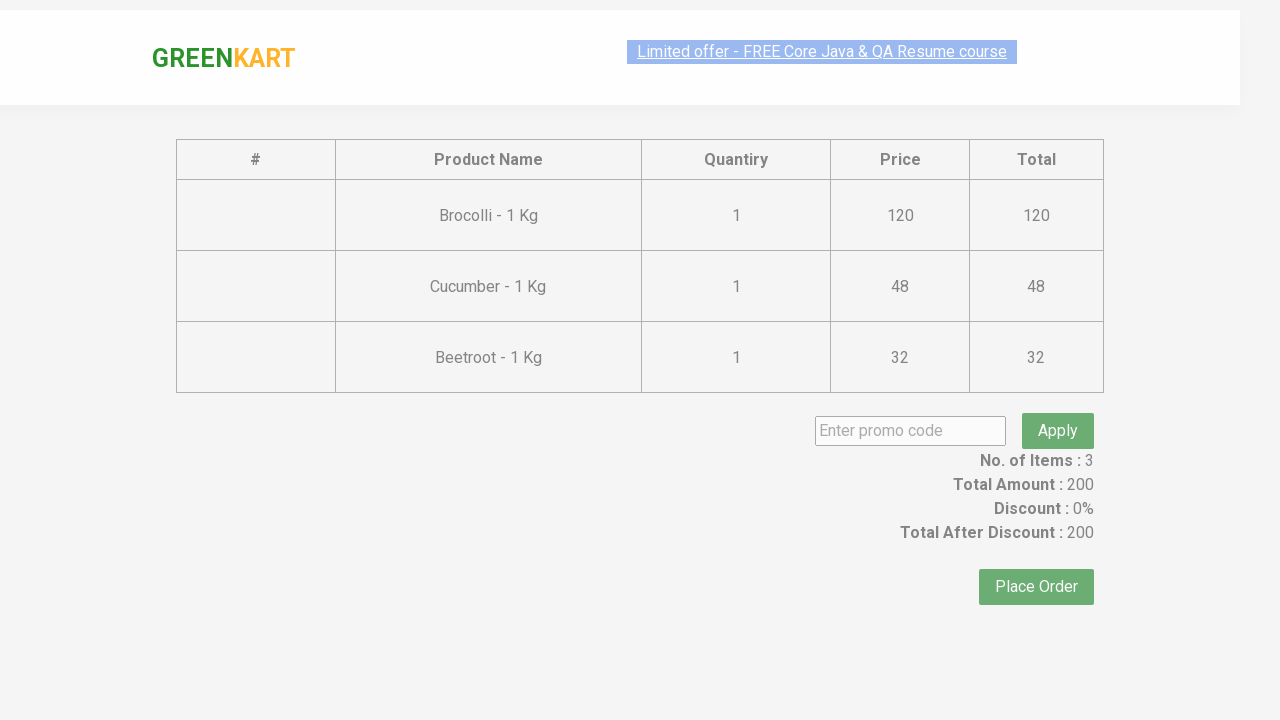

Entered promo code 'rahulshettyacademy' on input.promoCode
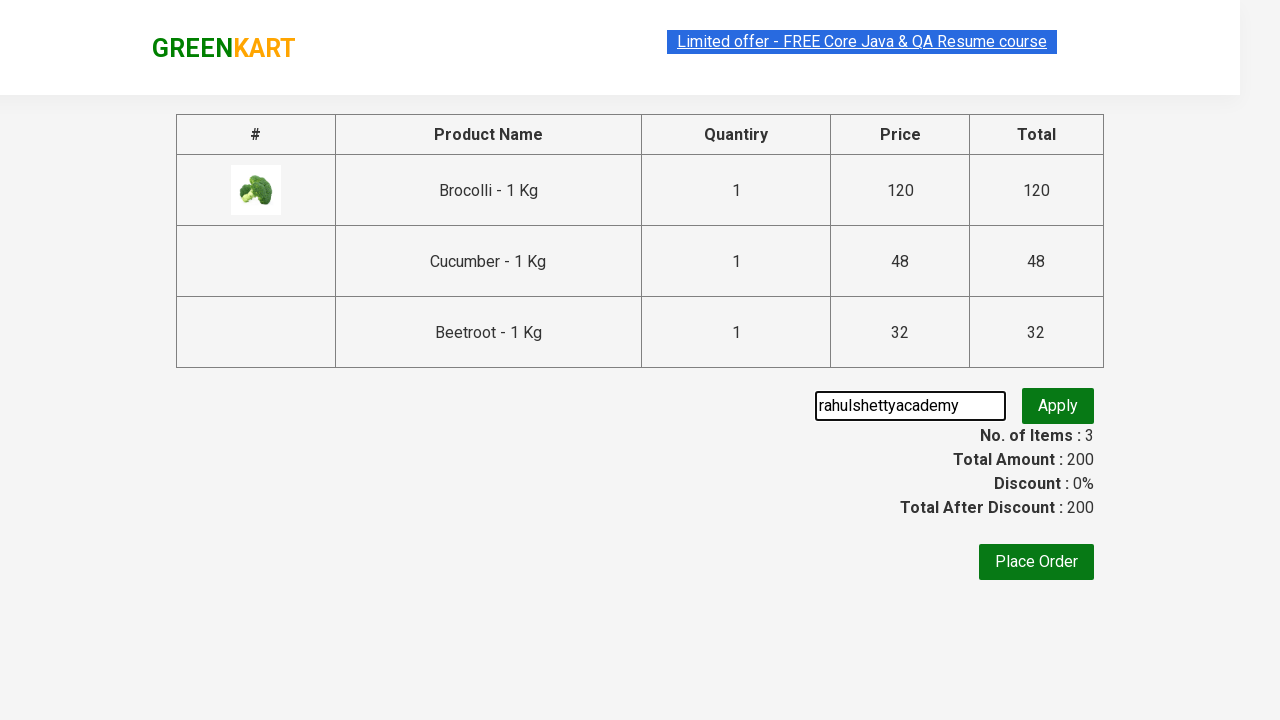

Clicked apply promo button at (1058, 406) on button.promoBtn
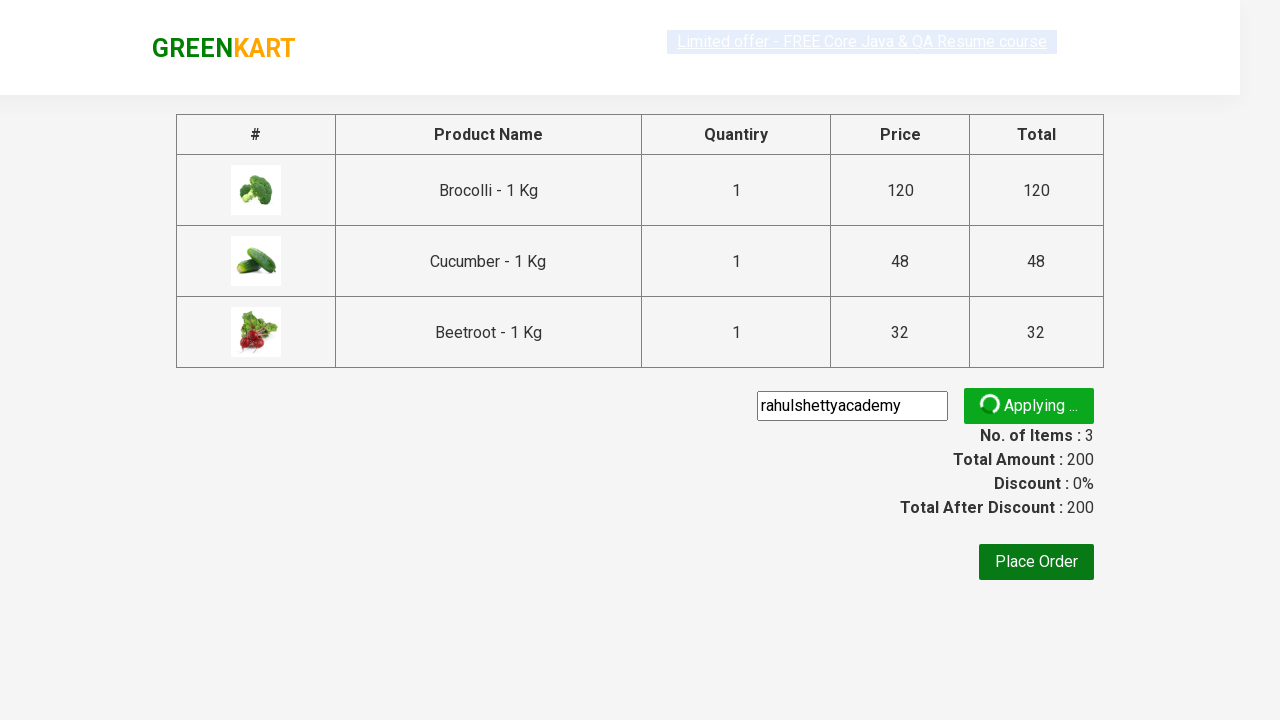

Promo code applied successfully and promo info displayed
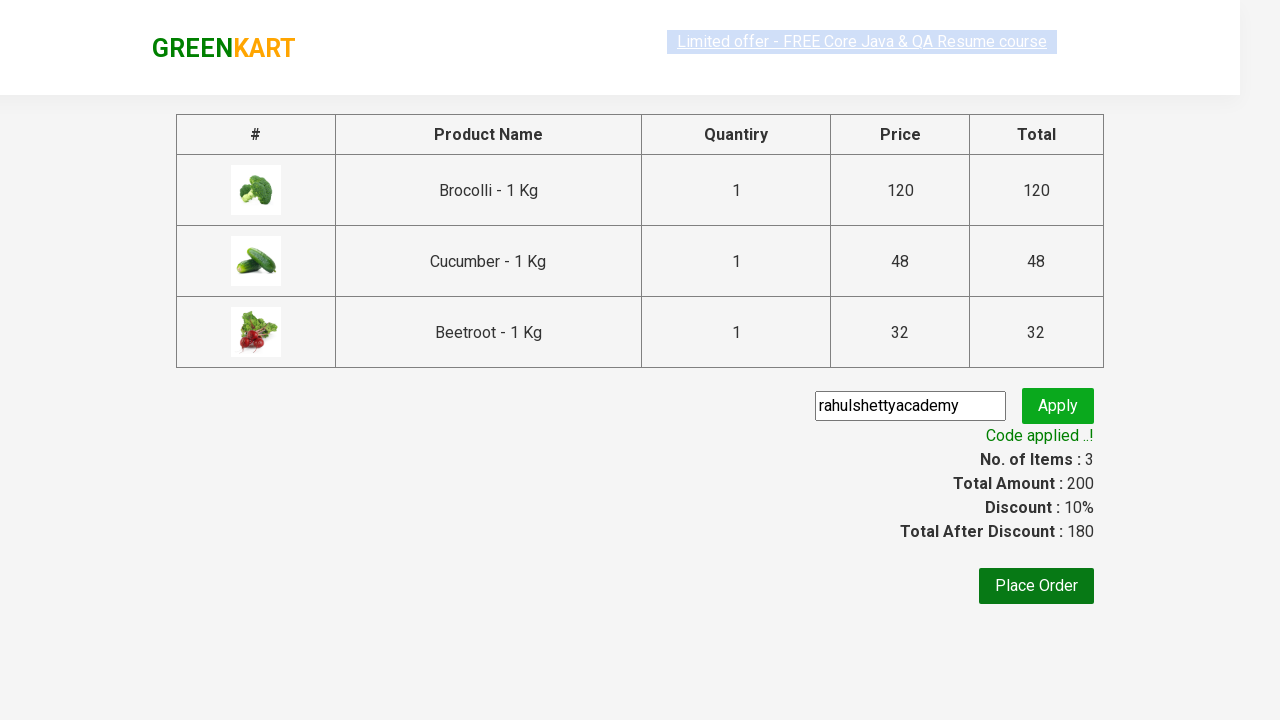

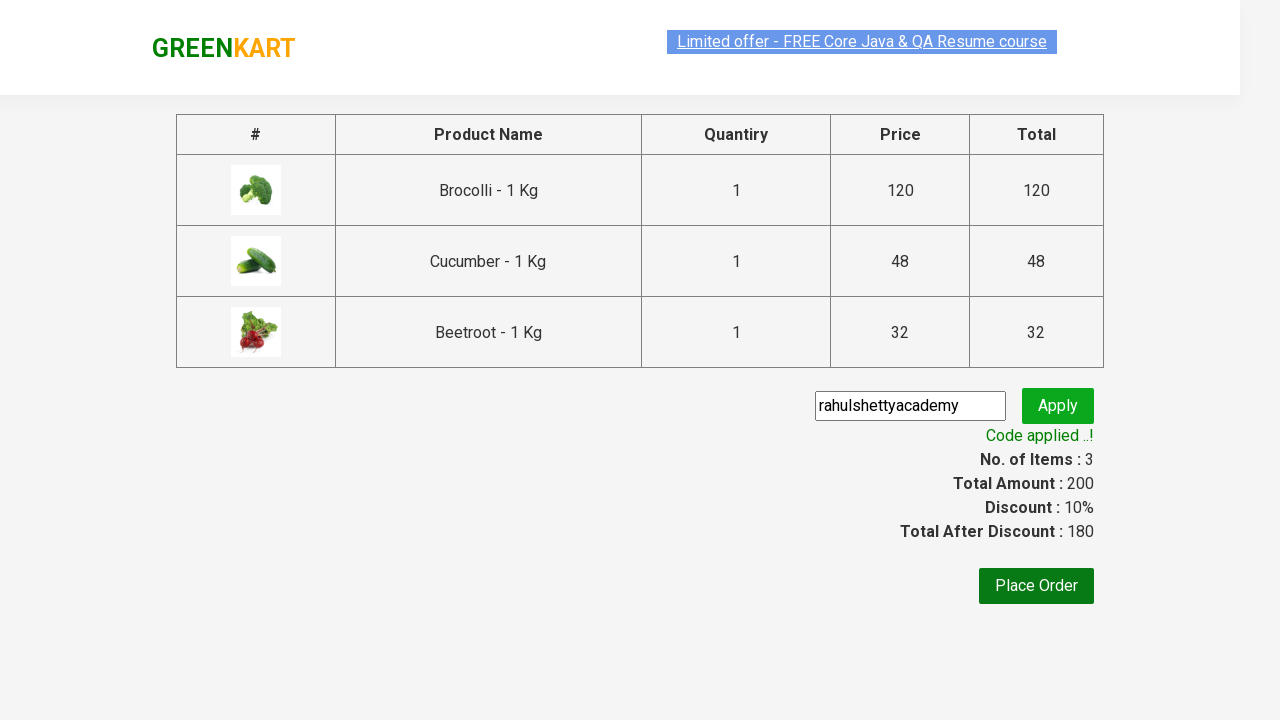